Tests right-click context menu functionality by right-clicking on a button, selecting a menu option (Copy), and accepting the resulting alert dialog.

Starting URL: http://swisnl.github.io/jQuery-contextMenu/demo.html

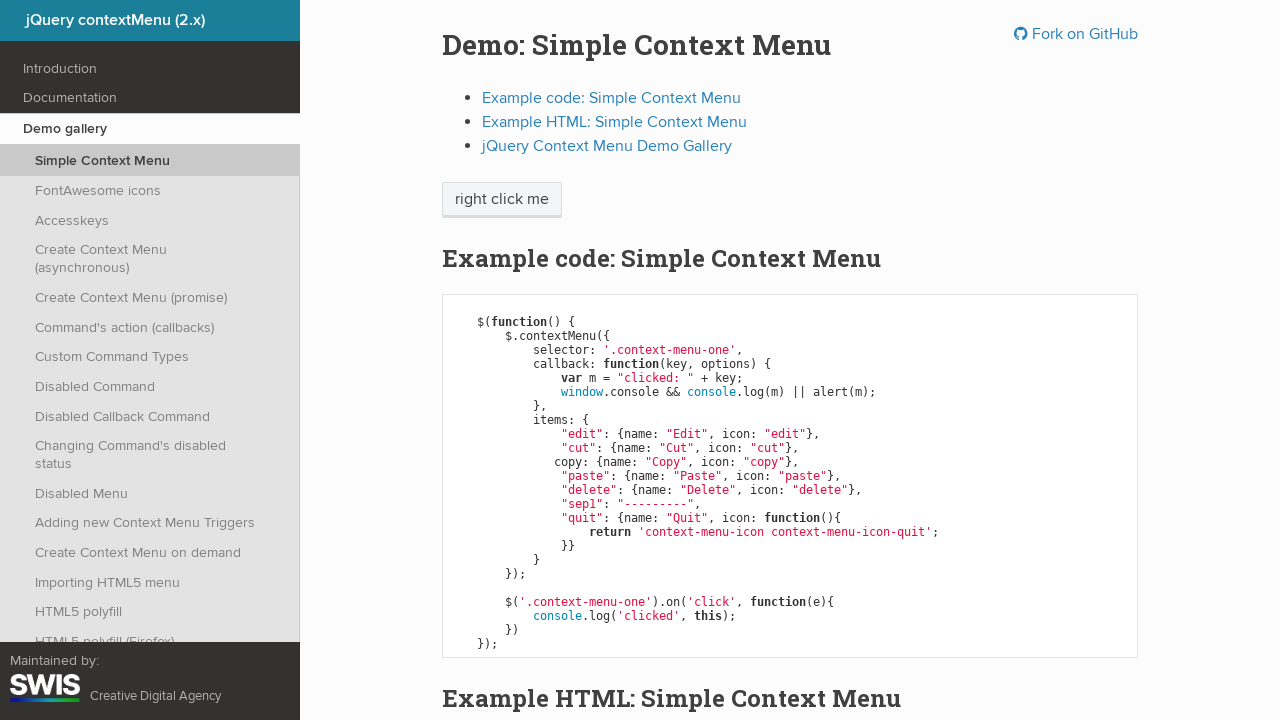

Context menu trigger button is visible
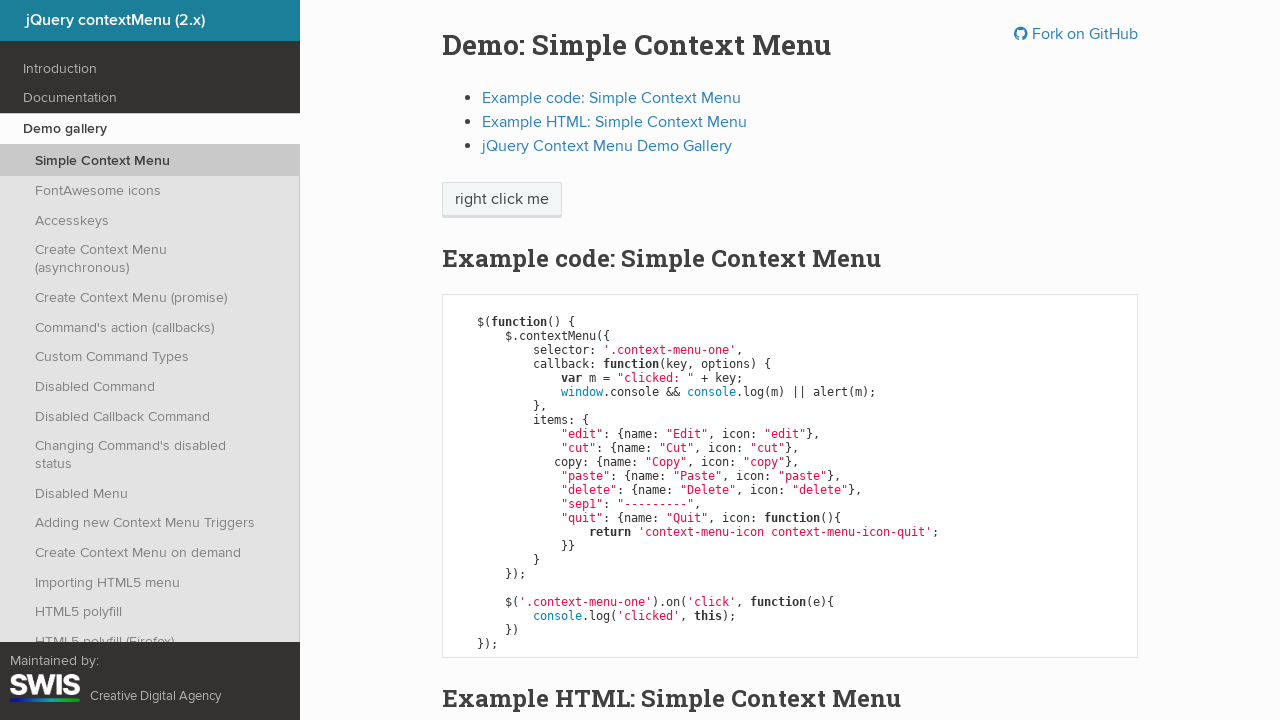

Right-clicked on context menu trigger button at (502, 200) on span.context-menu-one
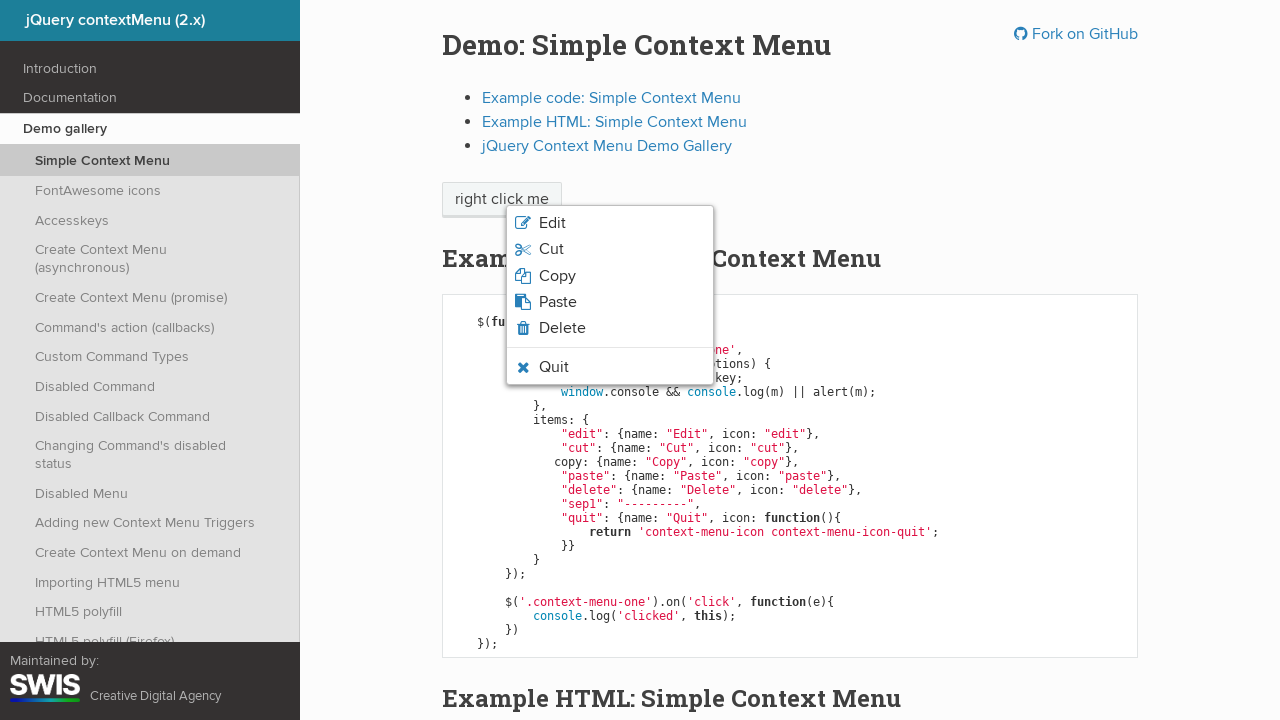

Context menu list appeared
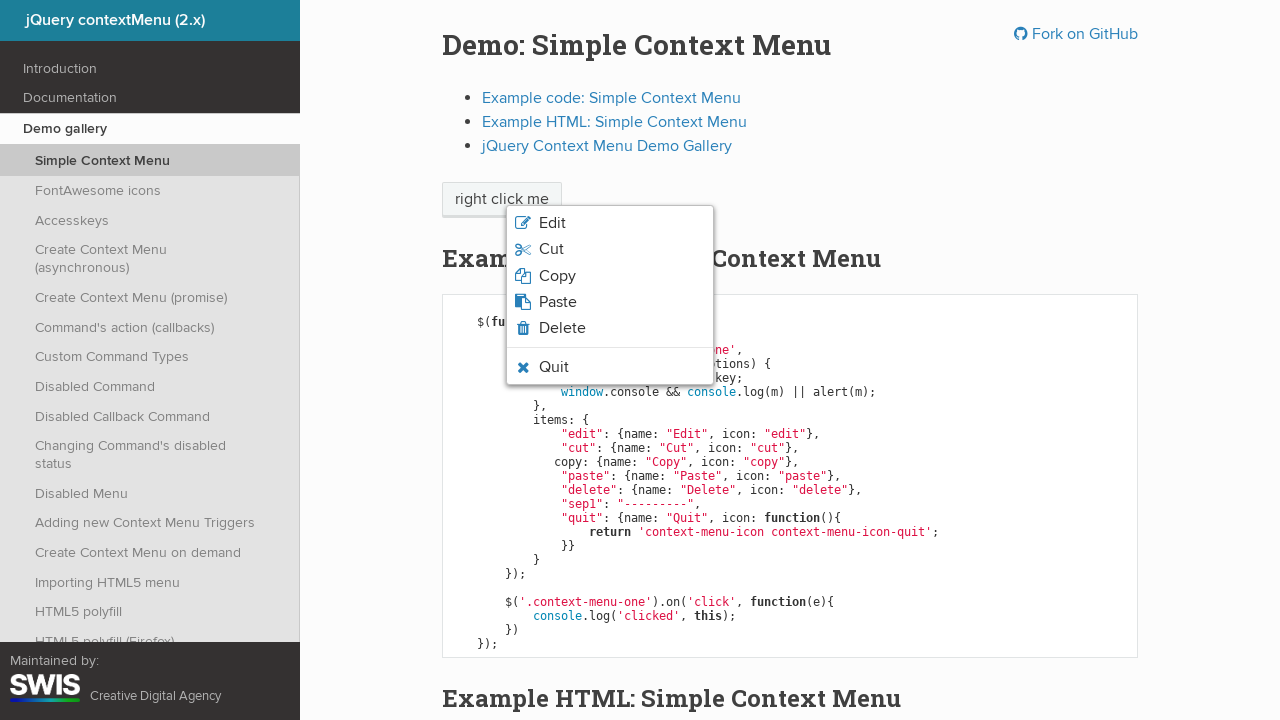

Clicked on 'Copy' option from context menu at (557, 276) on ul.context-menu-list li:nth-child(3) span
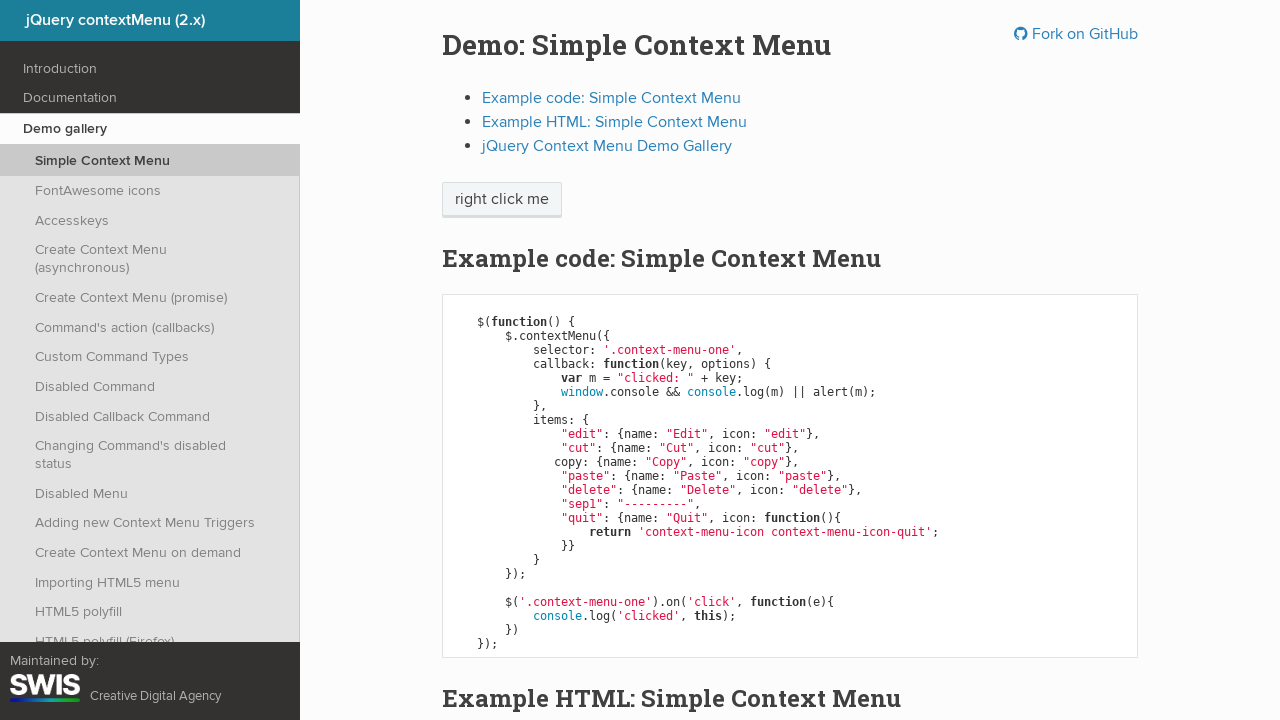

Set up dialog handler to accept alerts
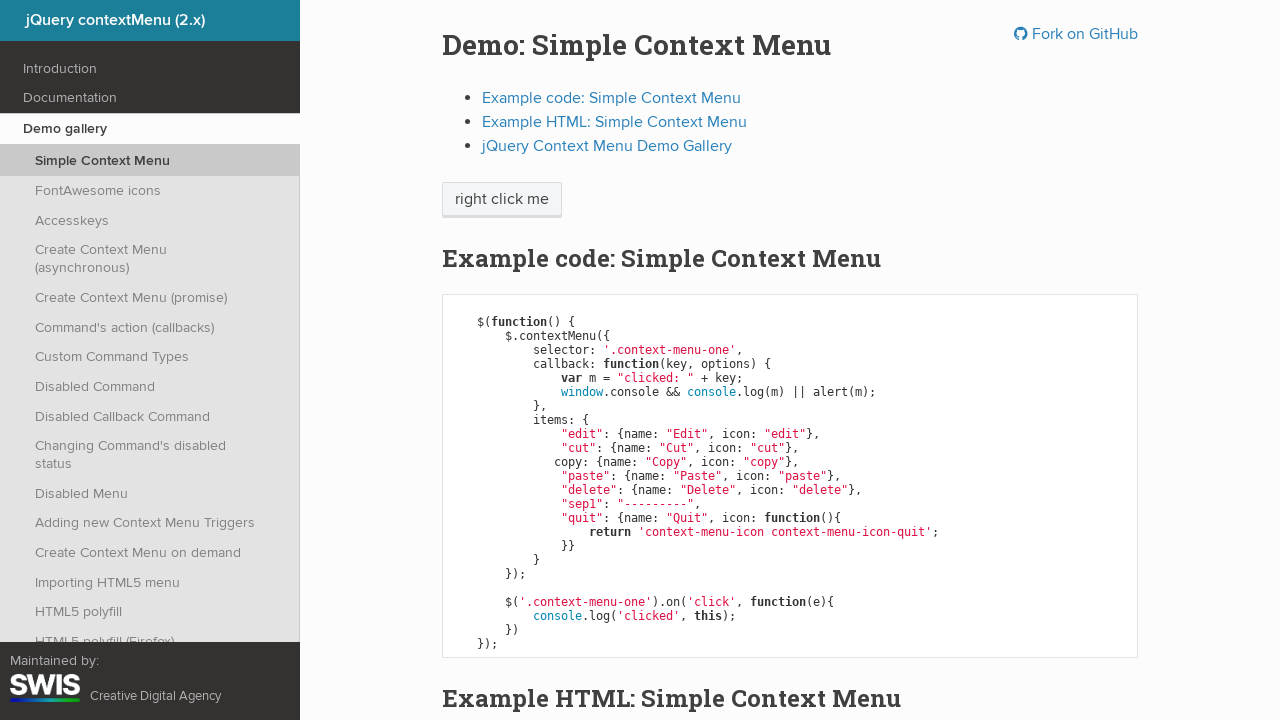

Waited for alert dialog to appear
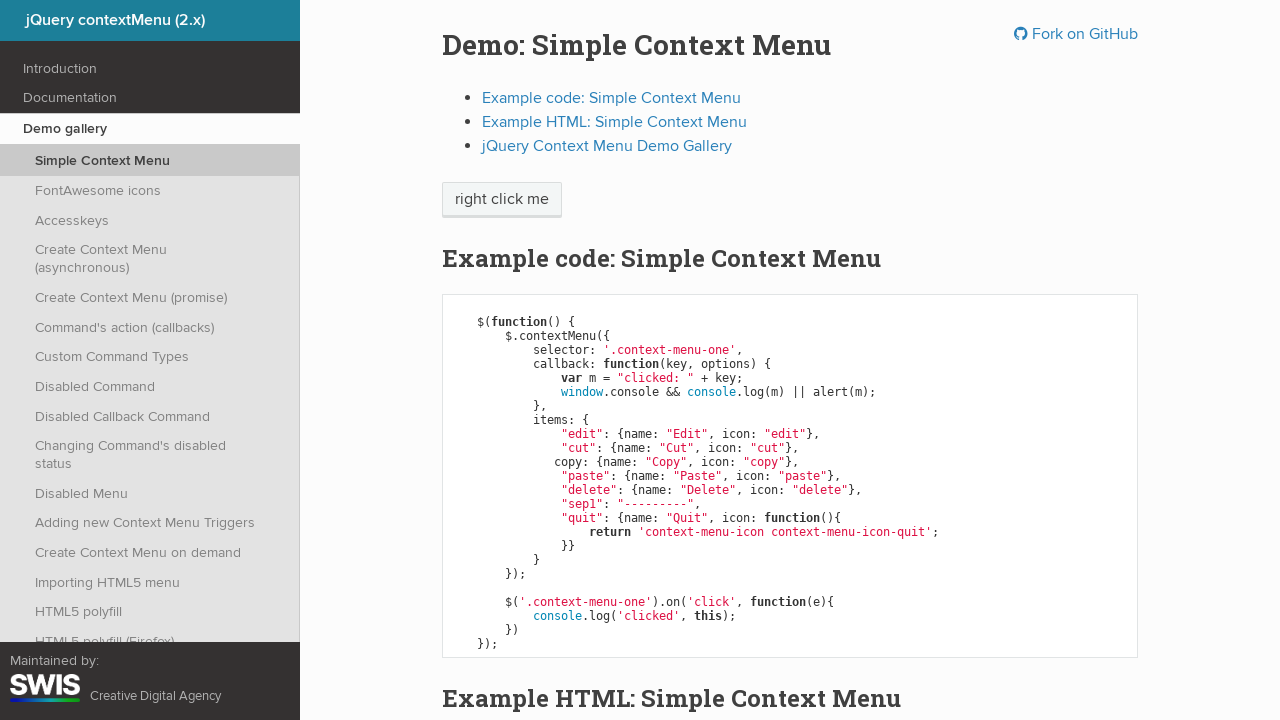

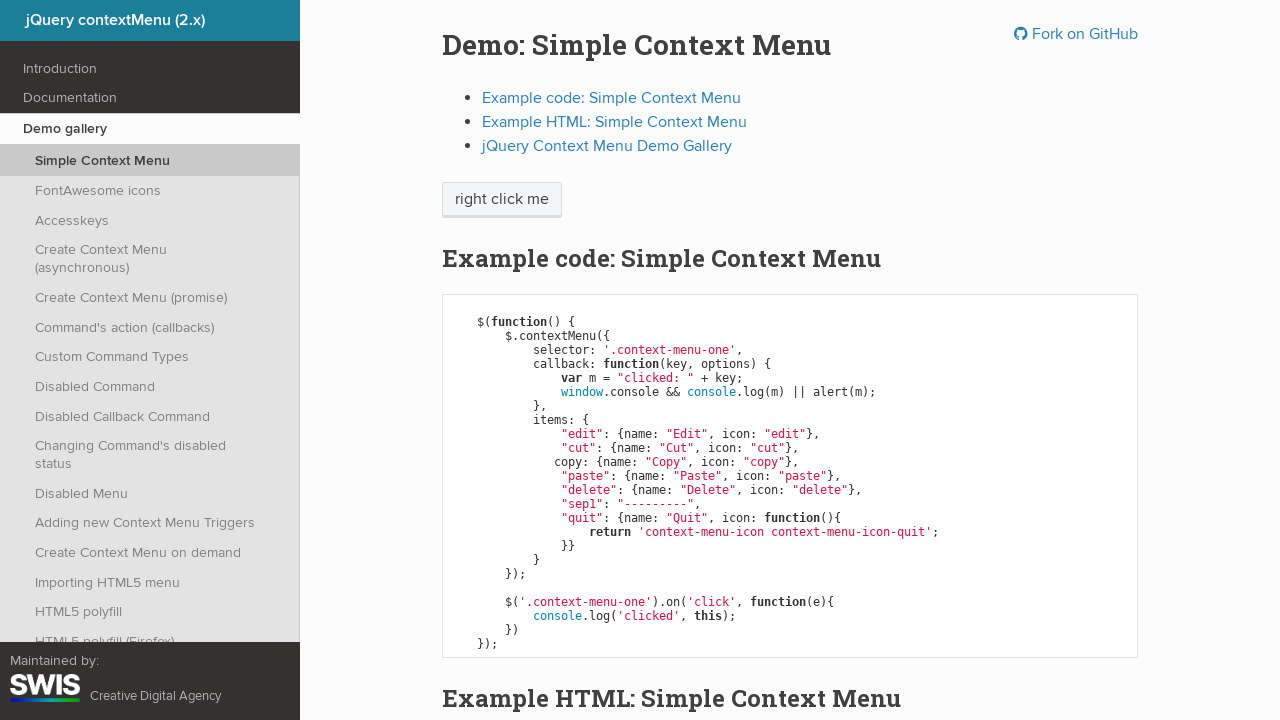